Tests a simple web form by entering text in a text box and clicking the submit button, then verifying a message appears

Starting URL: https://www.selenium.dev/selenium/web/web-form.html

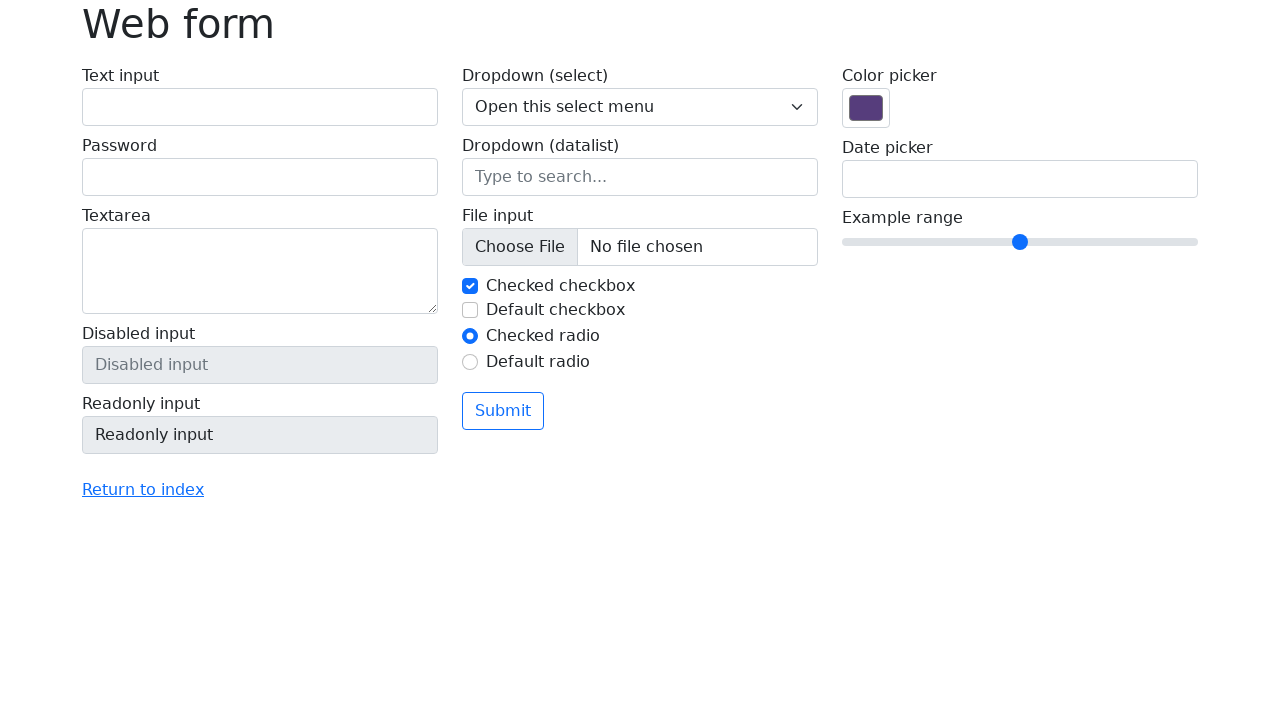

Filled text box with 'Selenium' on input[name='my-text']
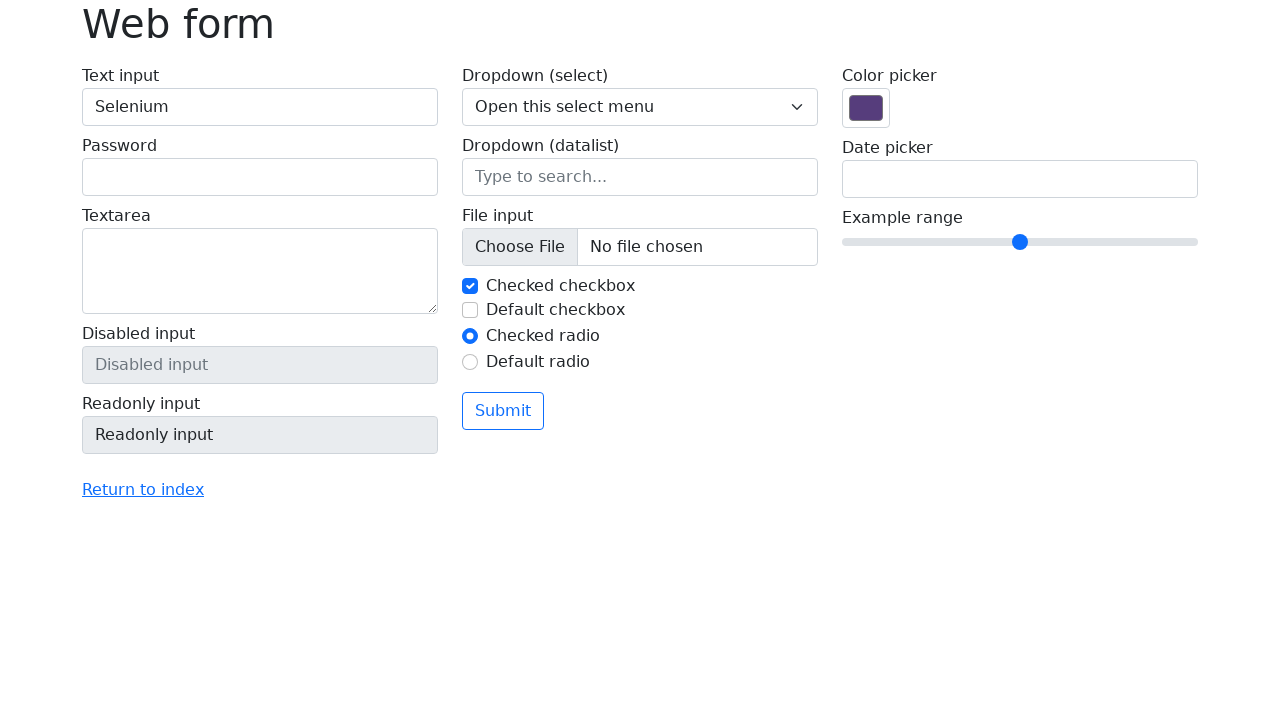

Clicked submit button at (503, 411) on button
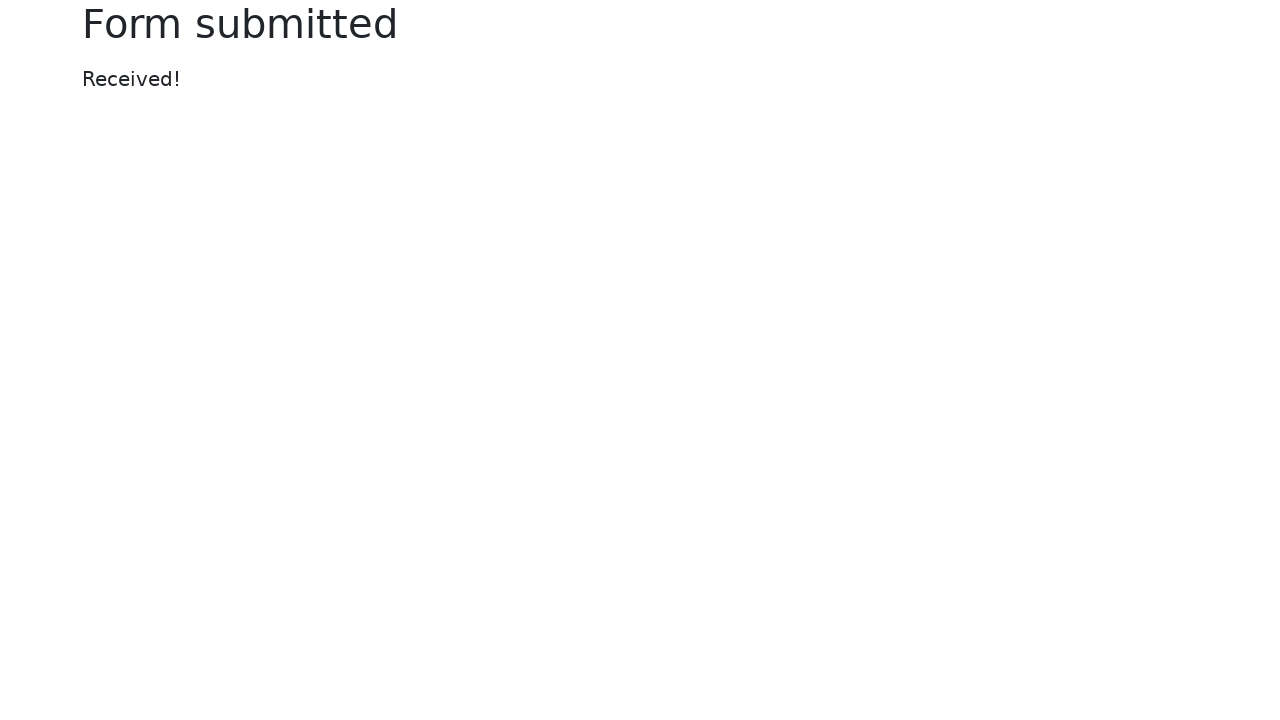

Message element appeared on the page
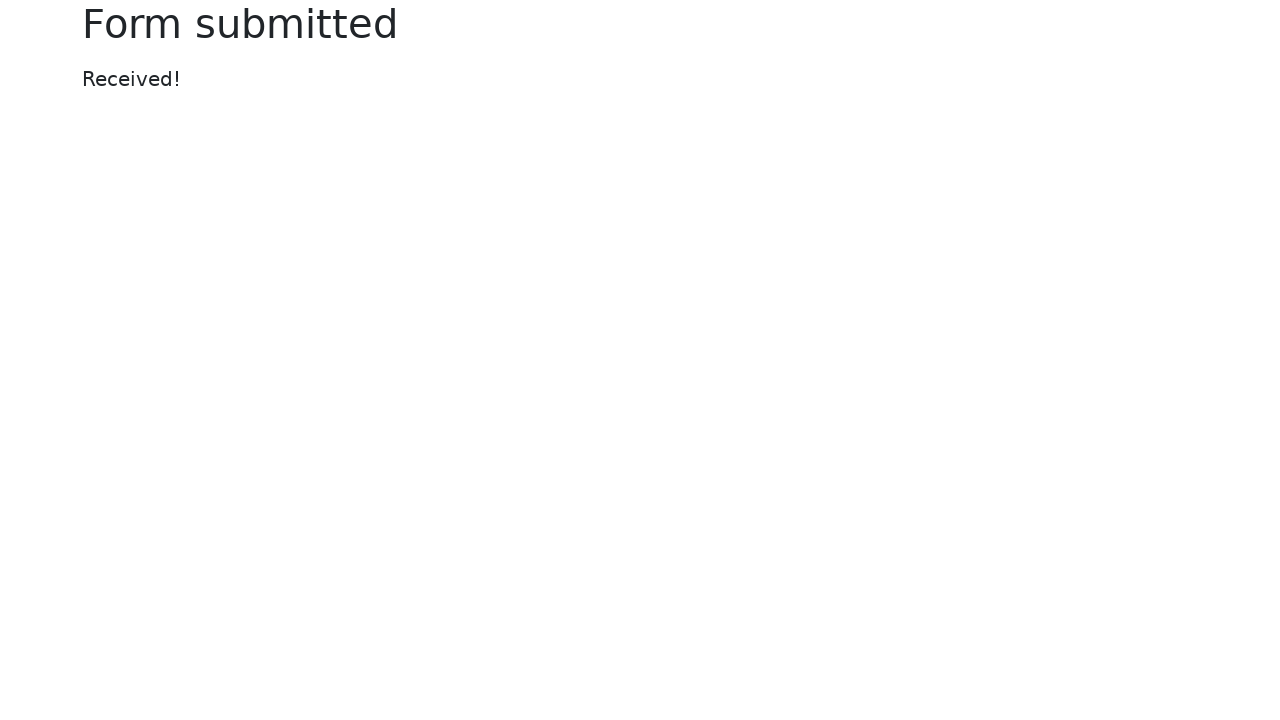

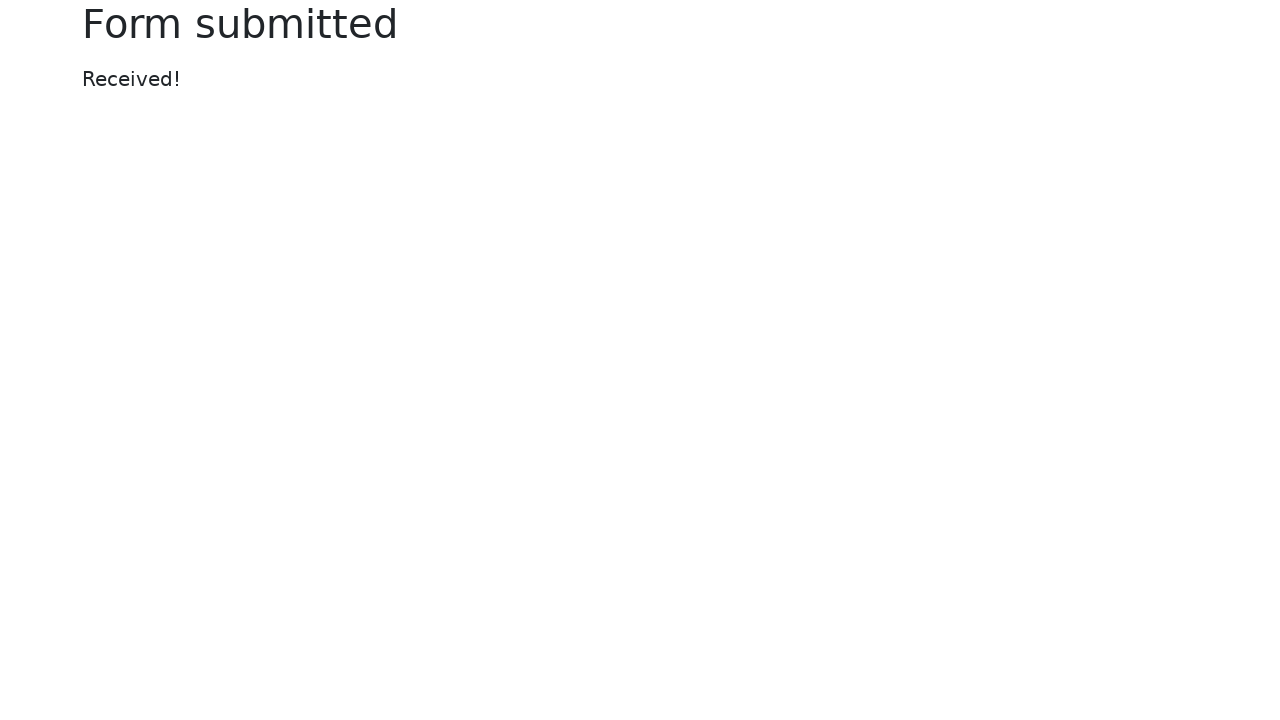